Tests filtering through all filter states: Active, Completed, and All

Starting URL: https://demo.playwright.dev/todomvc

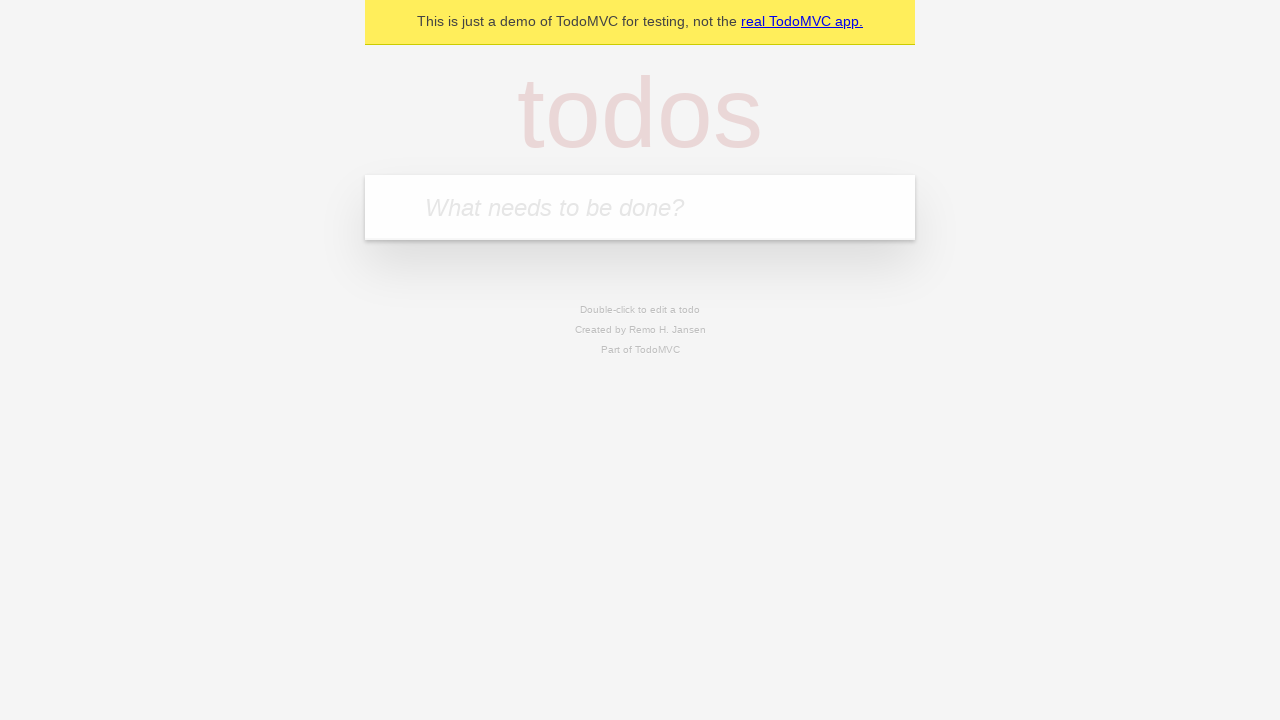

Filled new todo input with 'buy some cheese' on .new-todo
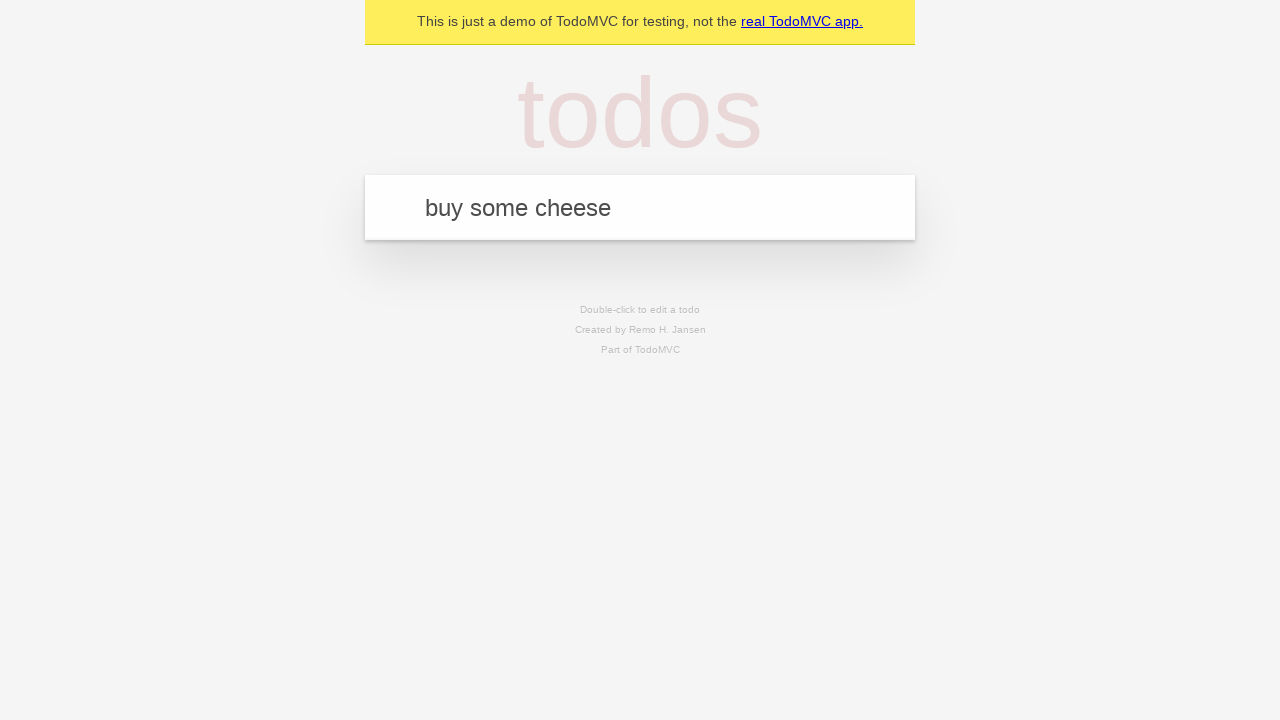

Pressed Enter to add 'buy some cheese' todo on .new-todo
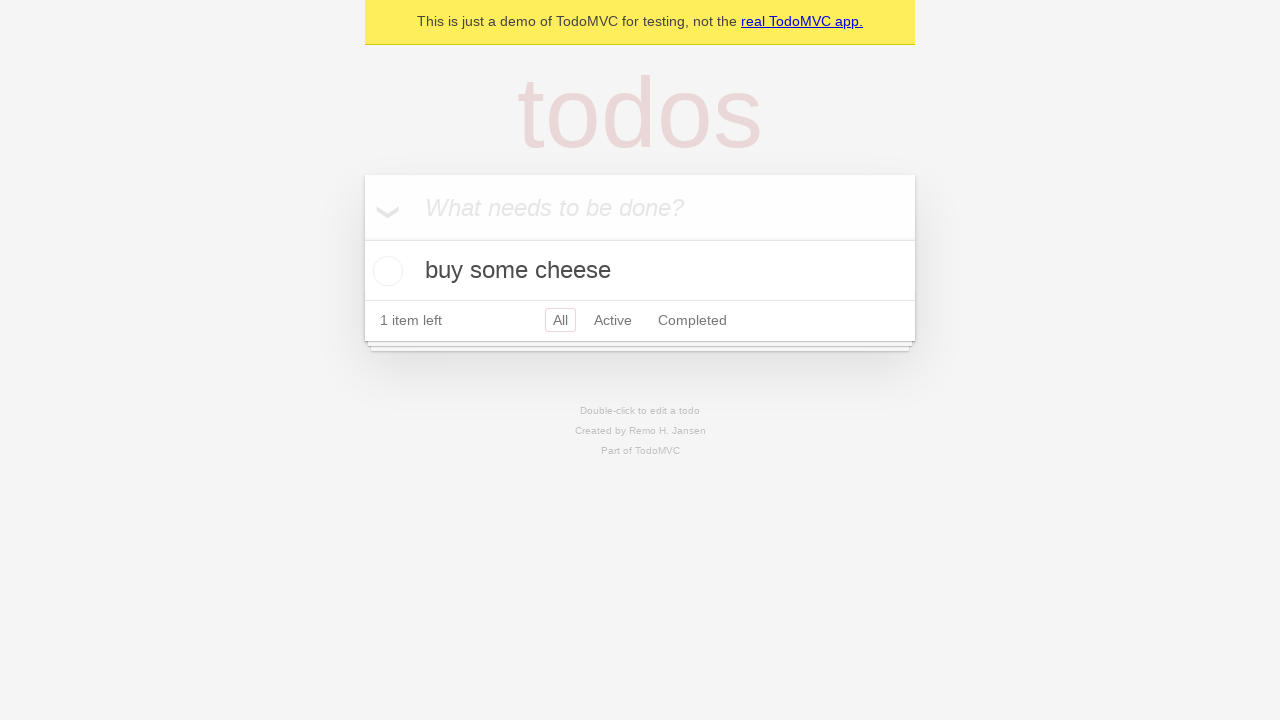

Filled new todo input with 'feed the cat' on .new-todo
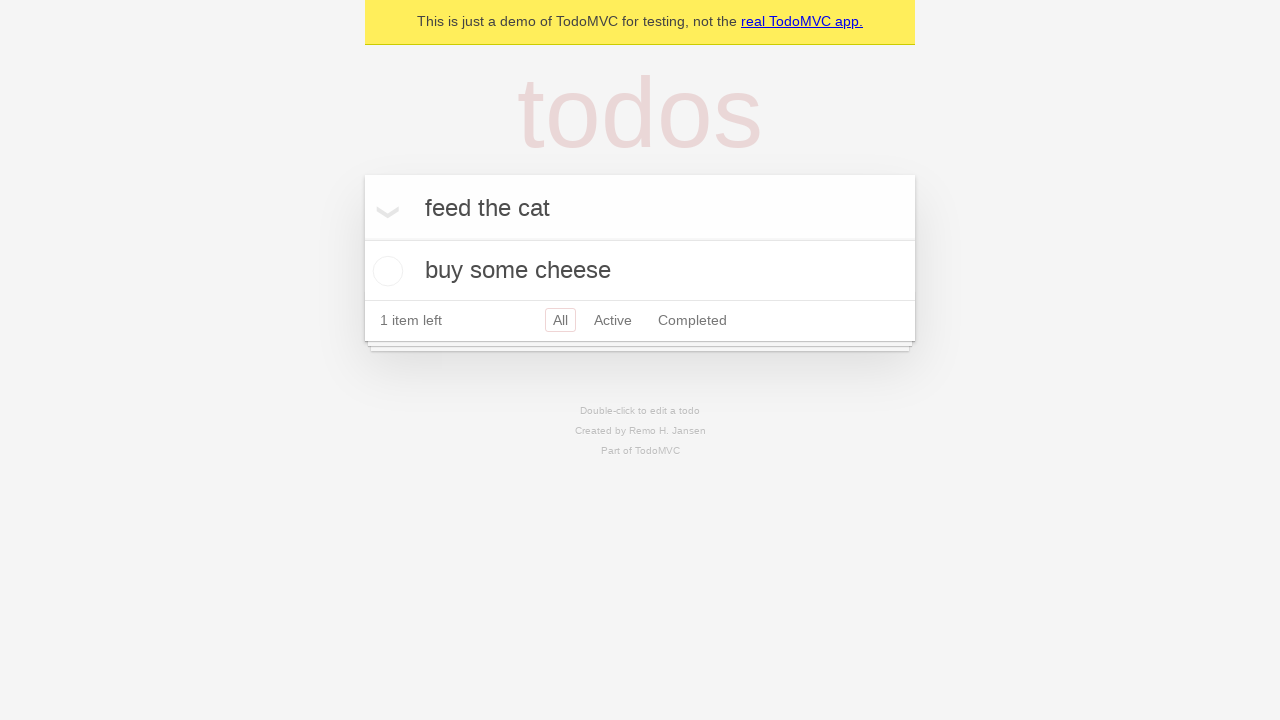

Pressed Enter to add 'feed the cat' todo on .new-todo
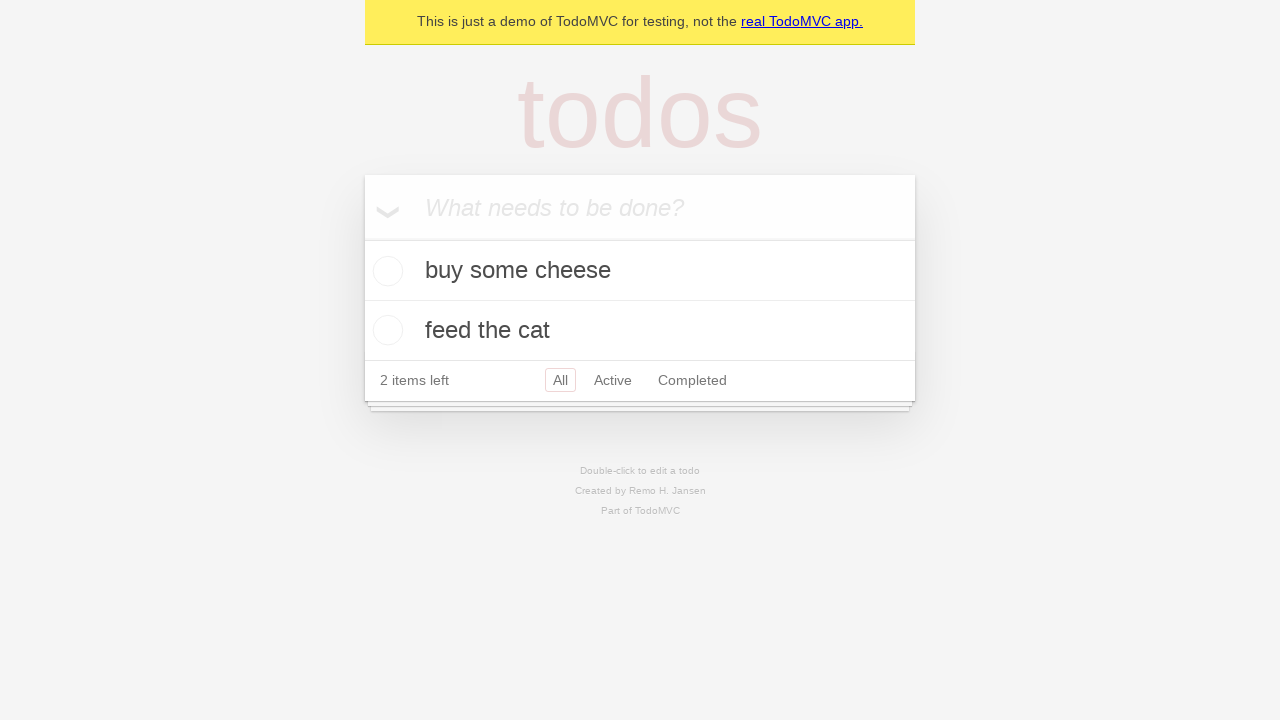

Filled new todo input with 'book a doctors appointment' on .new-todo
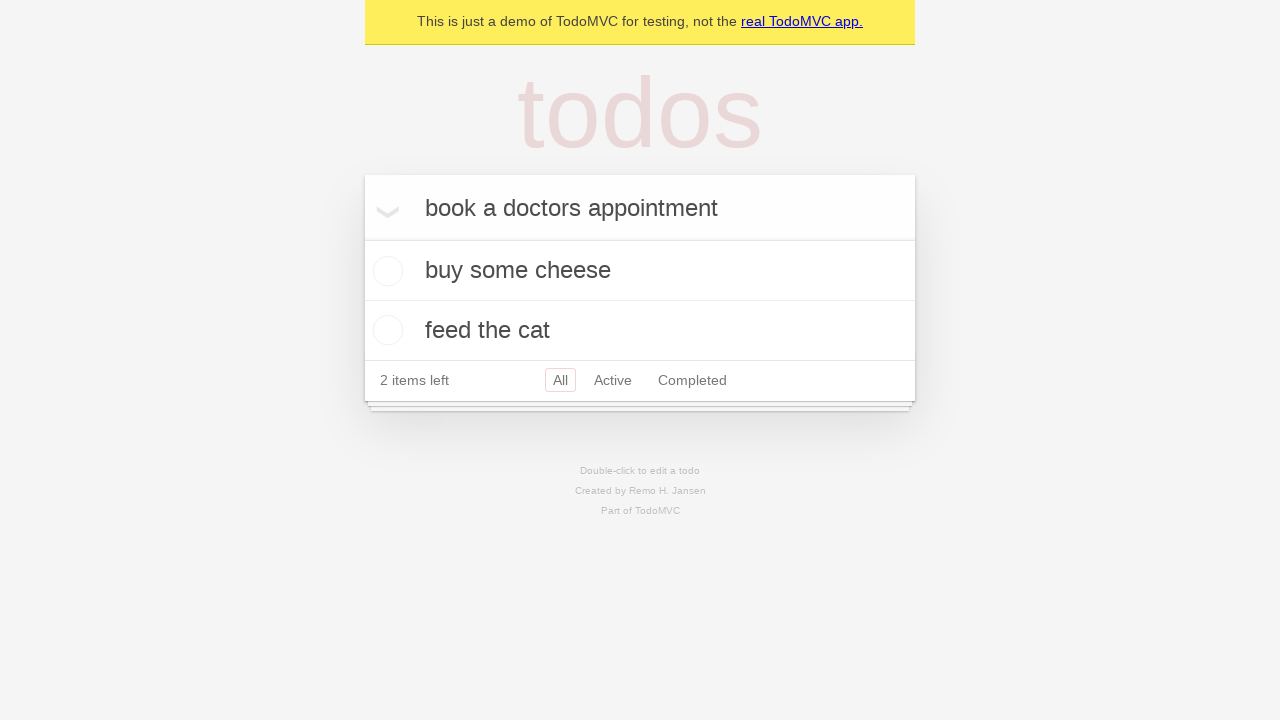

Pressed Enter to add 'book a doctors appointment' todo on .new-todo
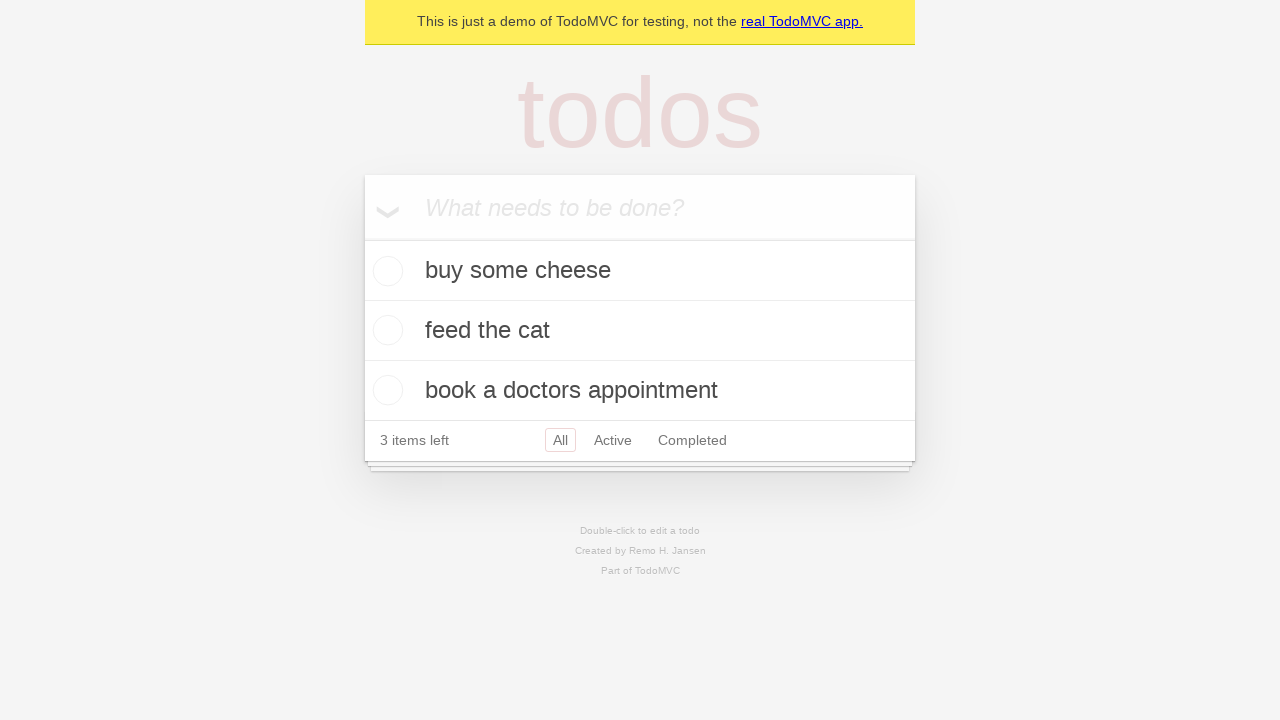

Toggled second todo item as completed at (385, 330) on .todo-list li .toggle >> nth=1
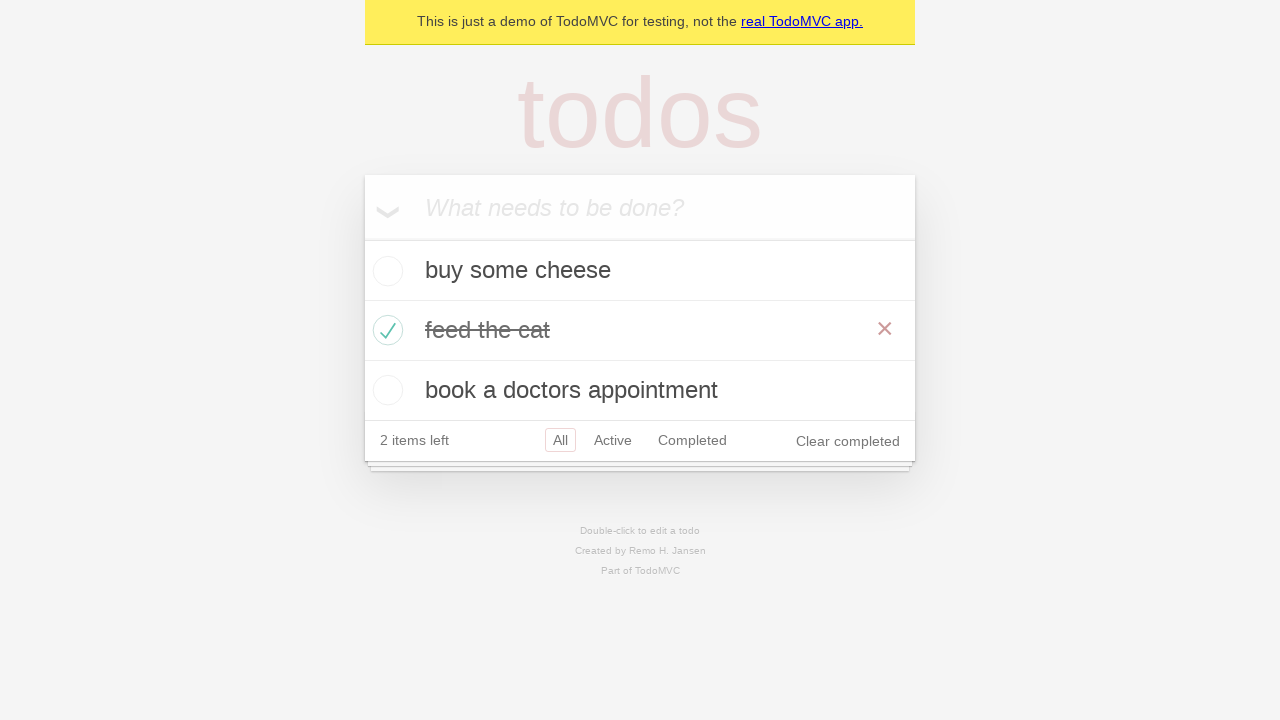

Clicked Active filter at (613, 440) on text=Active
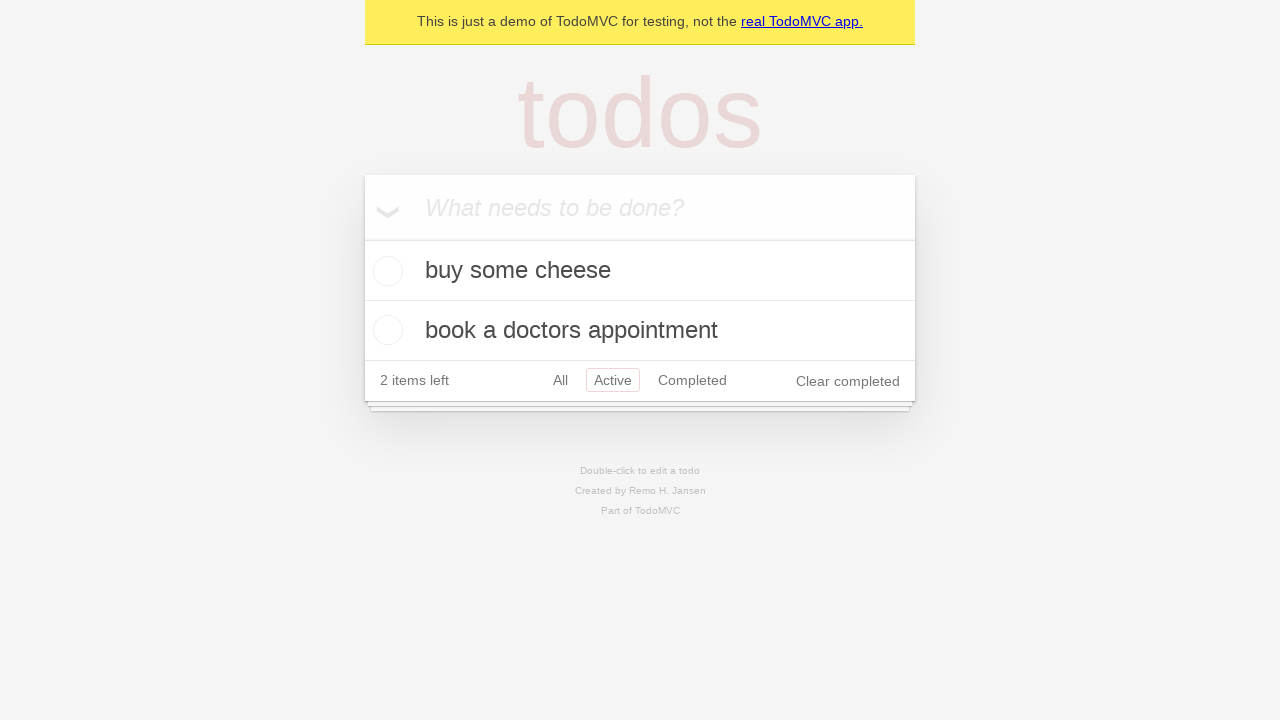

Clicked Completed filter at (692, 380) on text=Completed
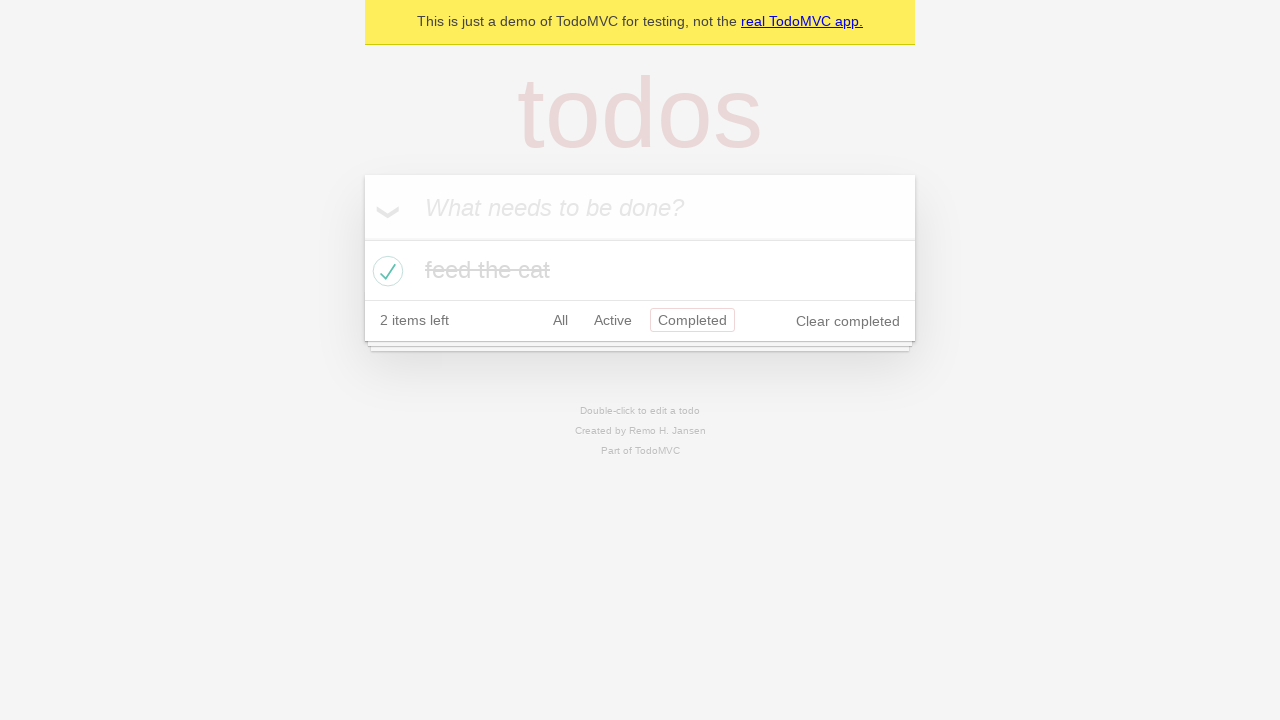

Clicked All filter at (382, 206) on text=All
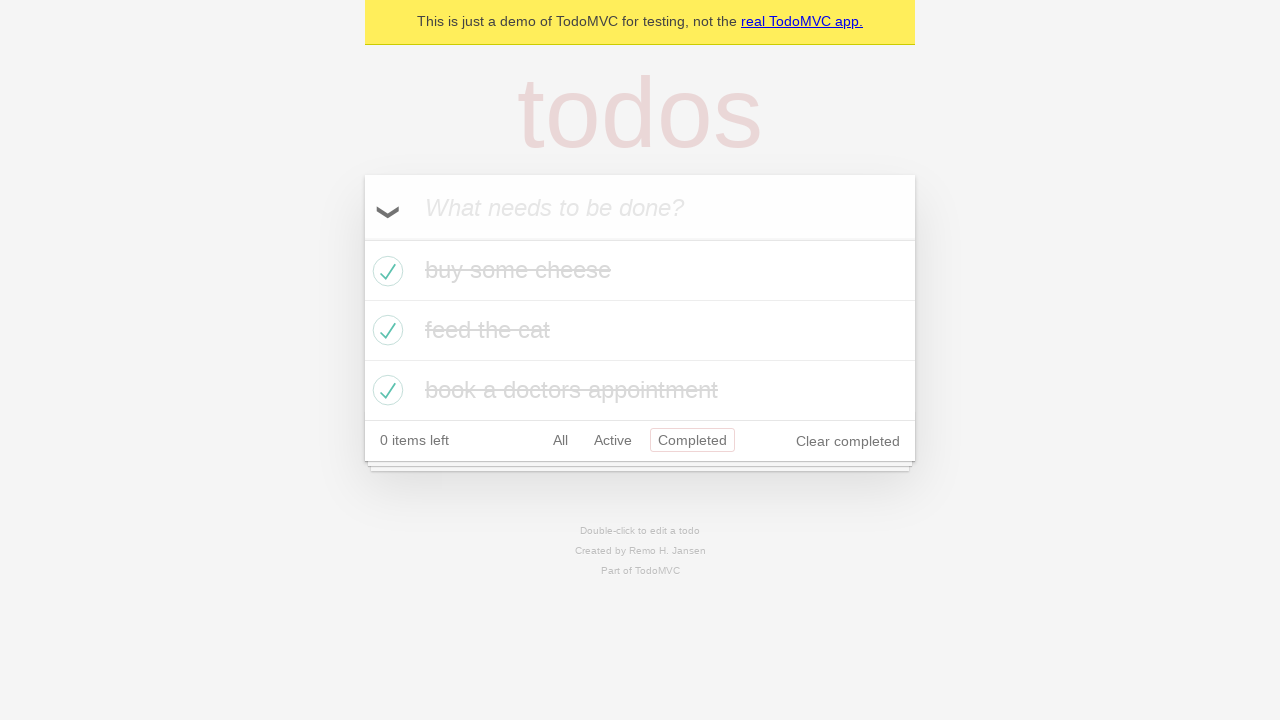

Verified all 3 todo items are visible when All filter is selected
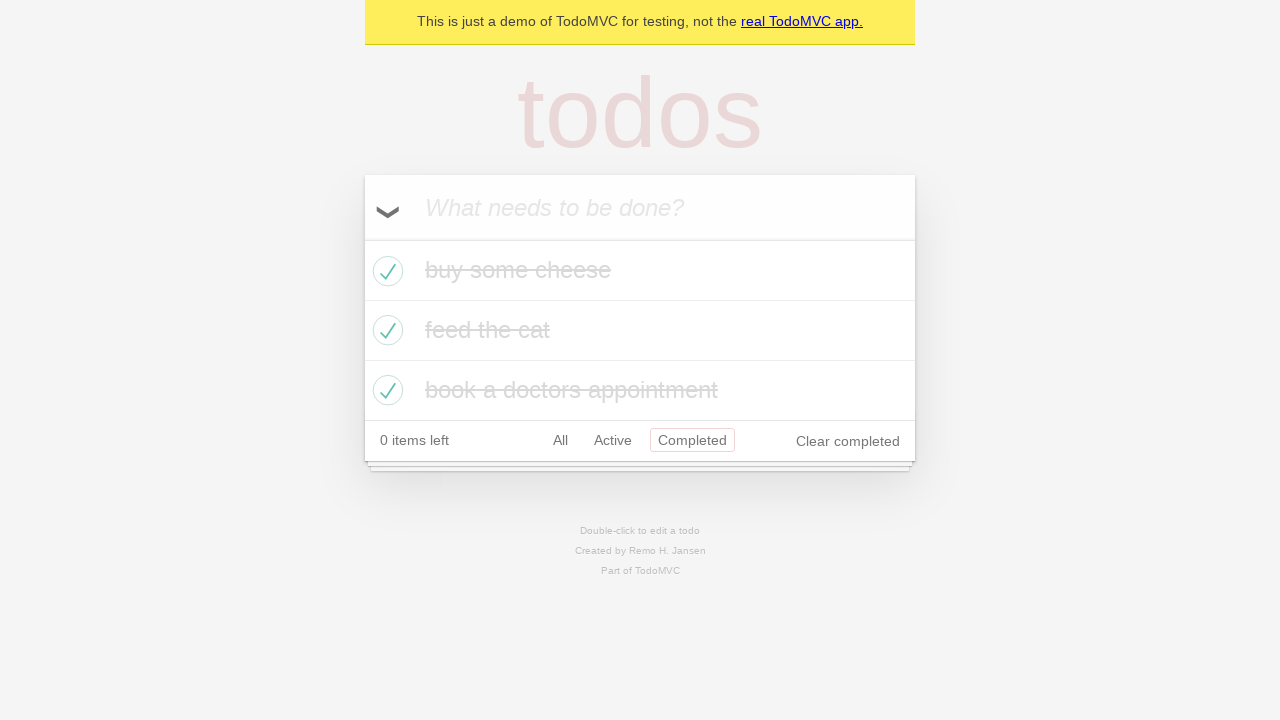

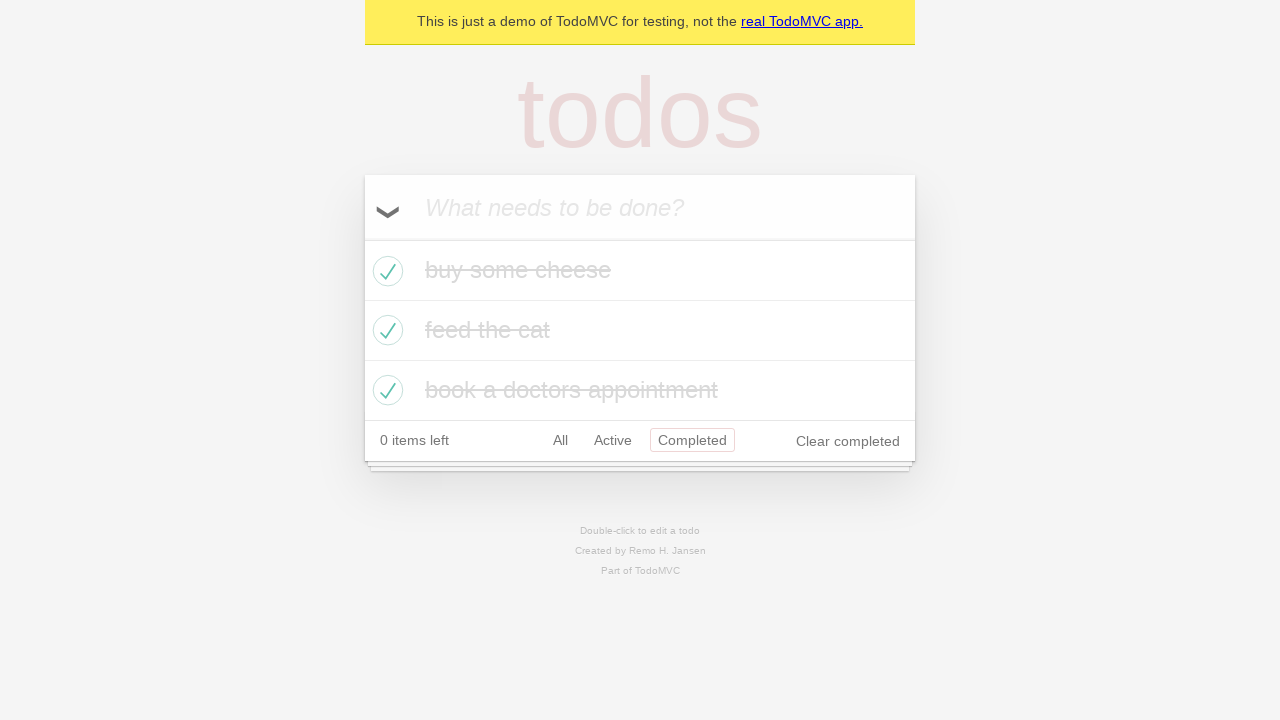